Solves a math problem by reading two numbers, calculating their sum, and selecting the result from a dropdown menu

Starting URL: https://suninjuly.github.io/selects2.html

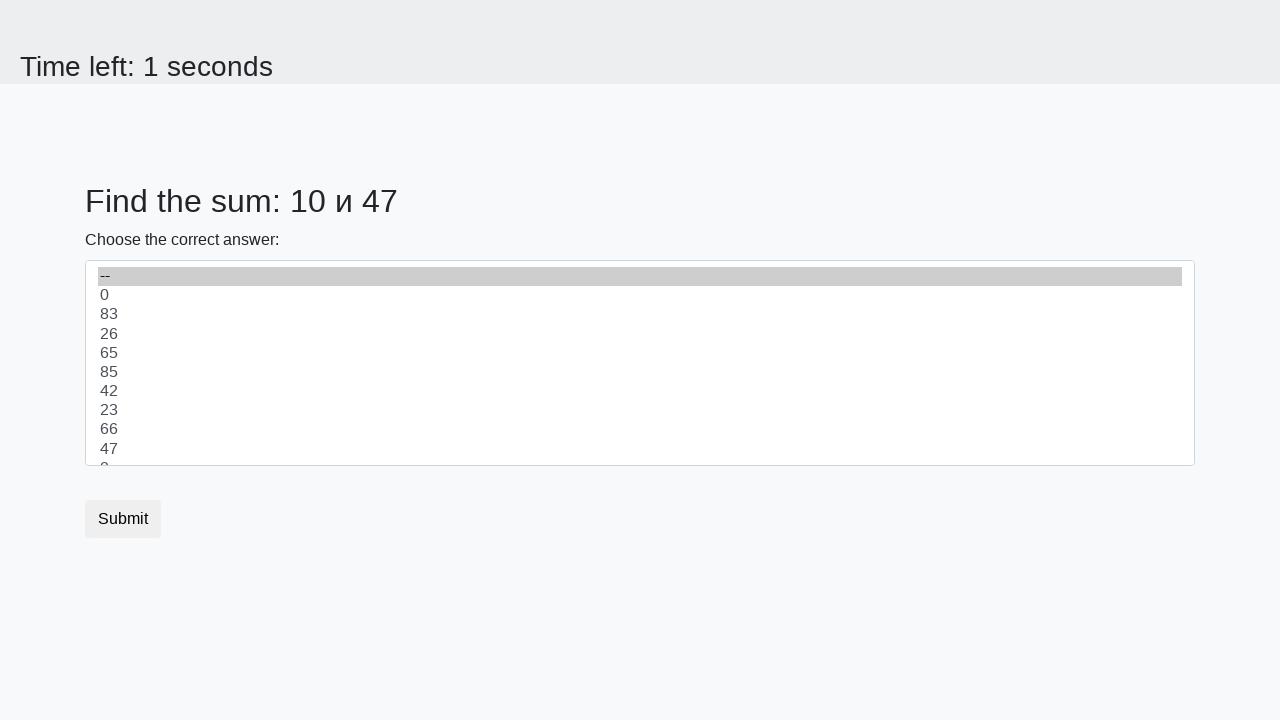

Read first number from the page
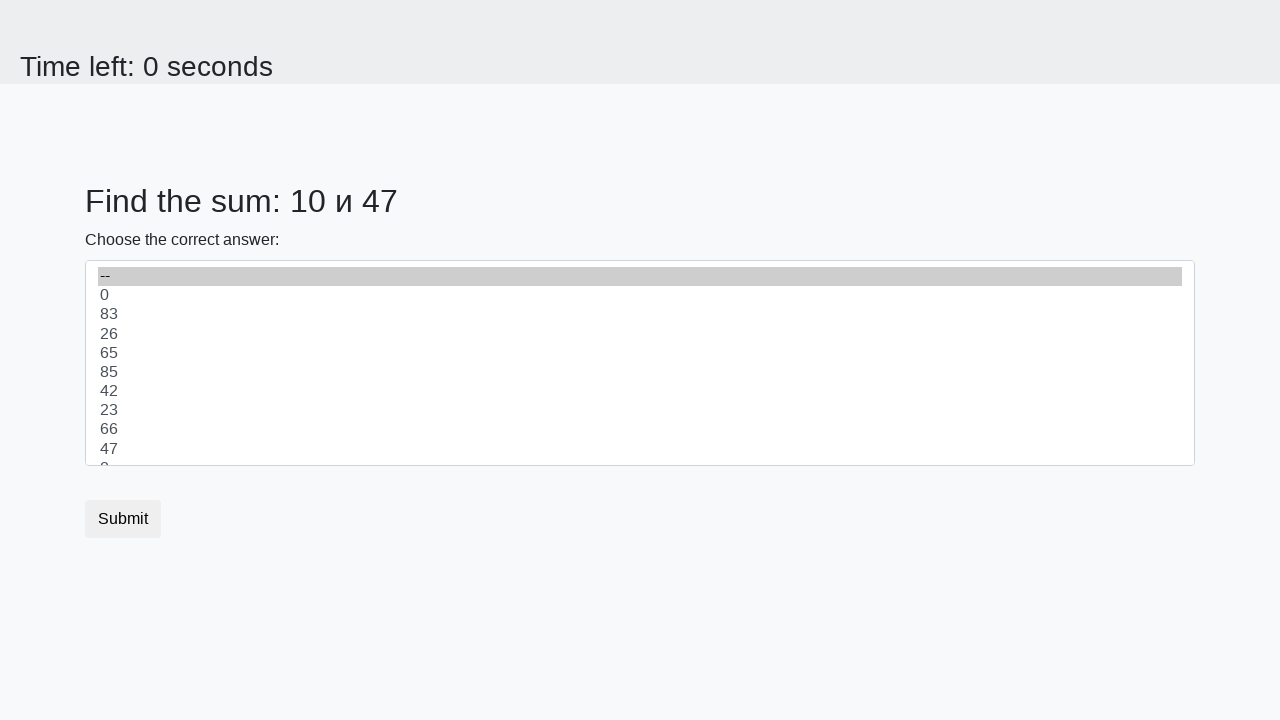

Read second number from the page
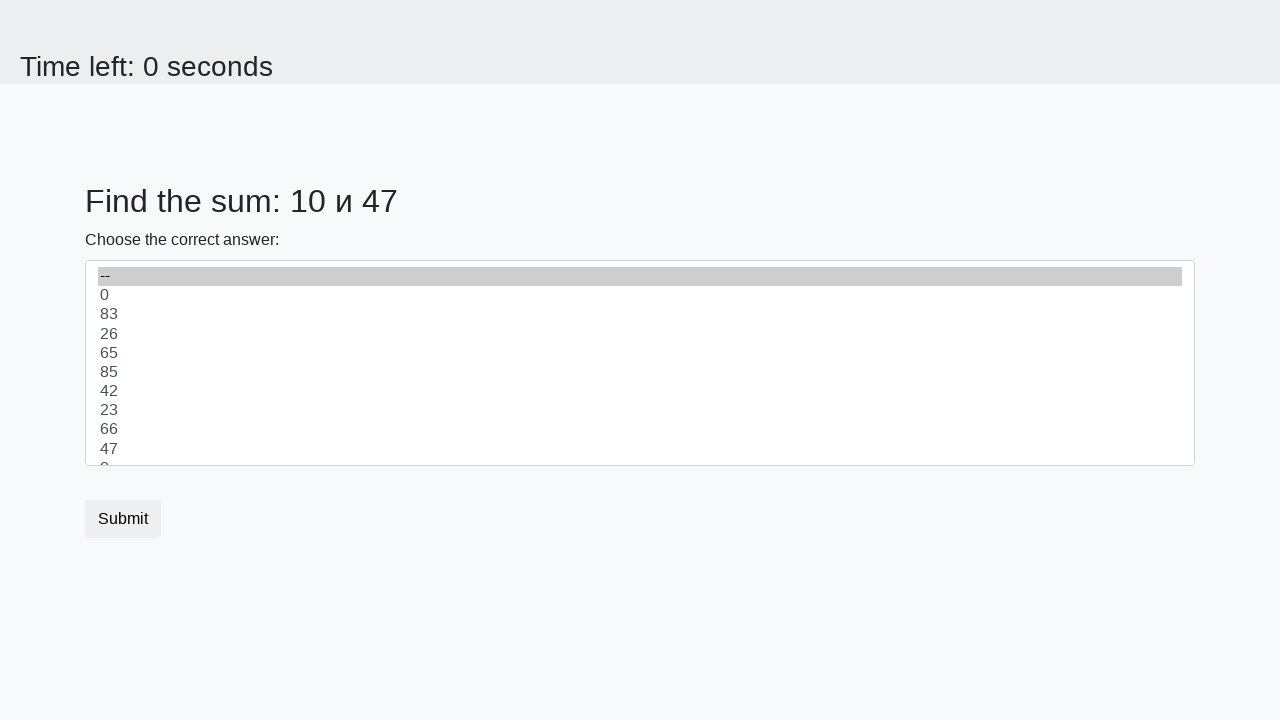

Calculated sum: 10 + 47 = 57
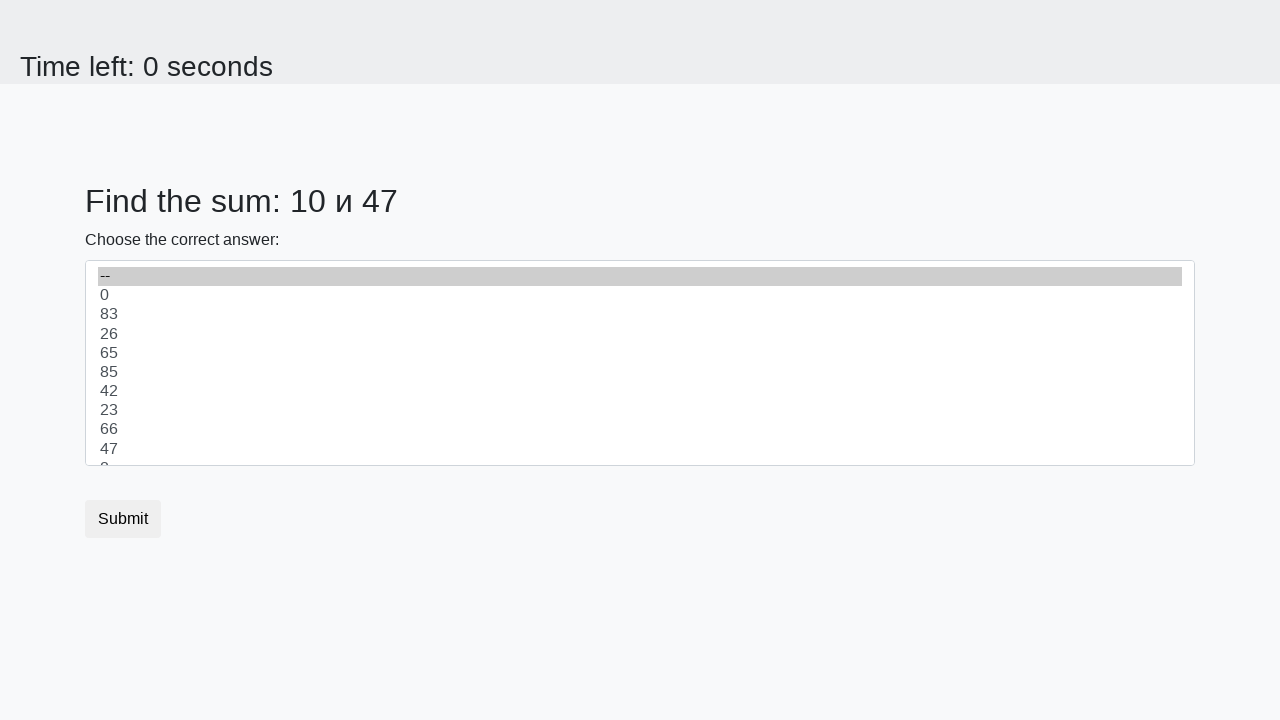

Selected '57' from dropdown menu on #dropdown
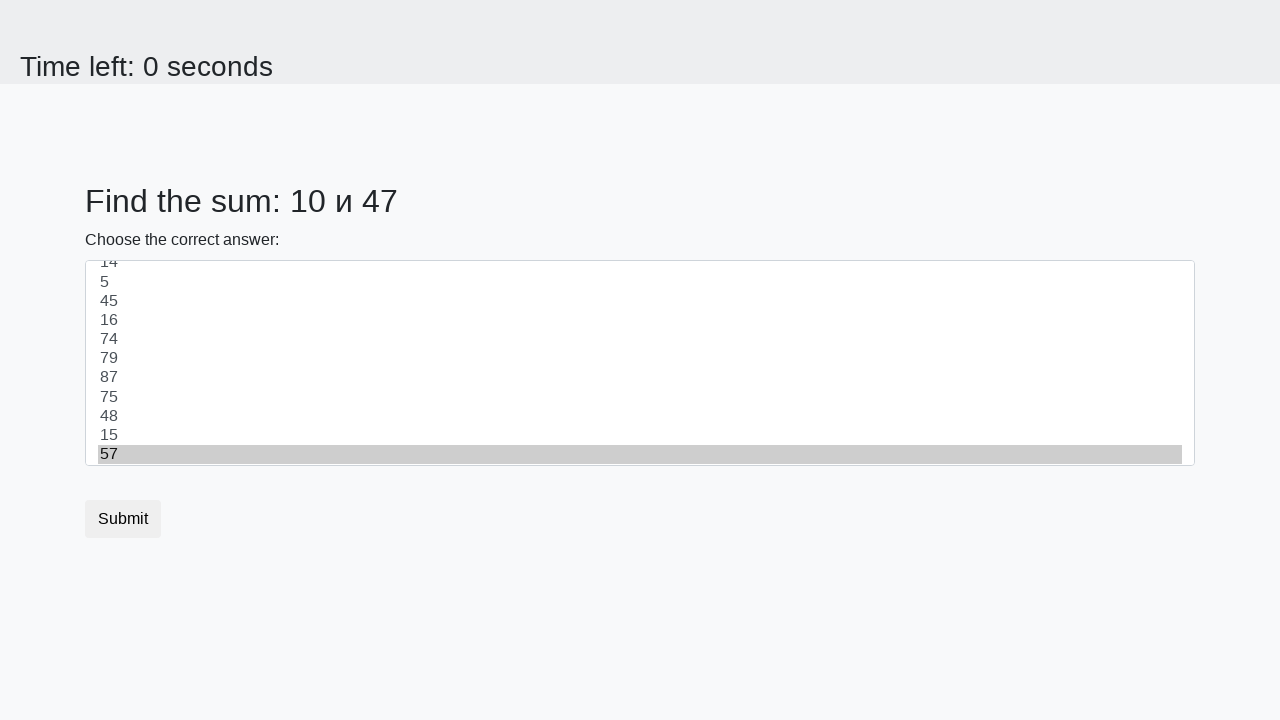

Clicked submit button at (123, 519) on button
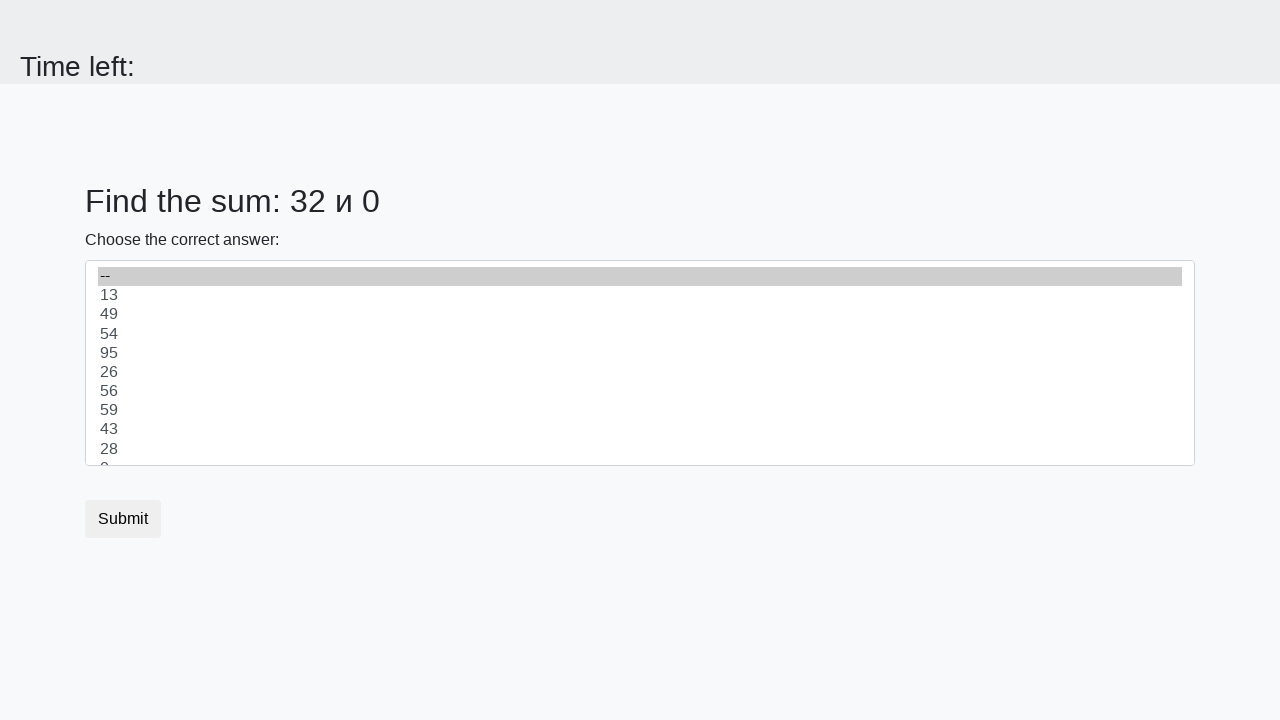

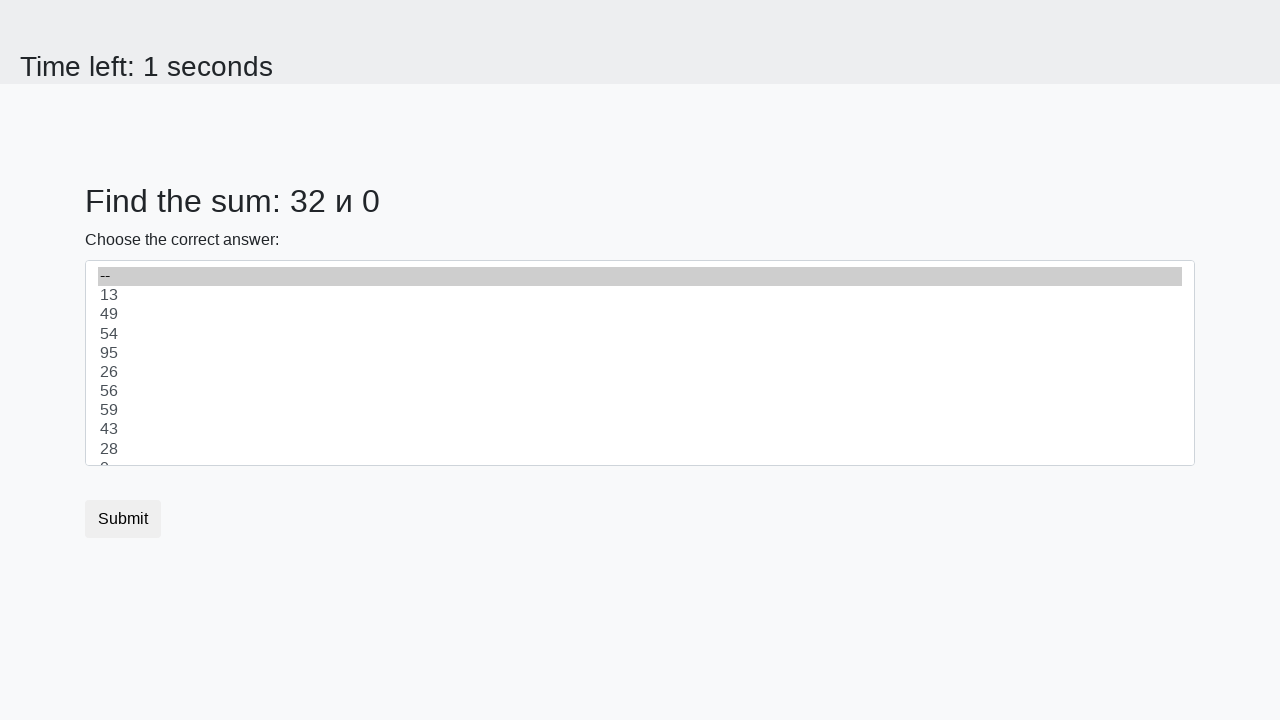